Navigates to the Time and Date world clock page and verifies that the world clock table with date information is displayed.

Starting URL: https://www.timeanddate.com/worldclock/

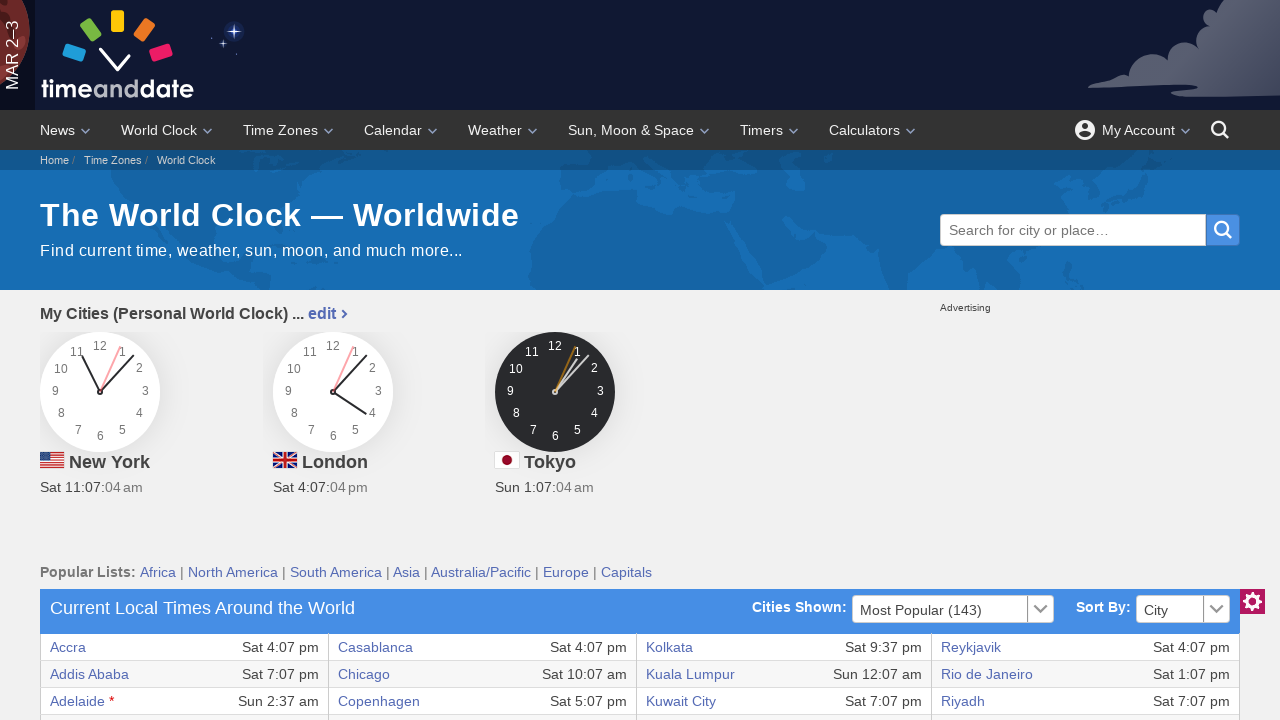

World clock table loaded with data rows
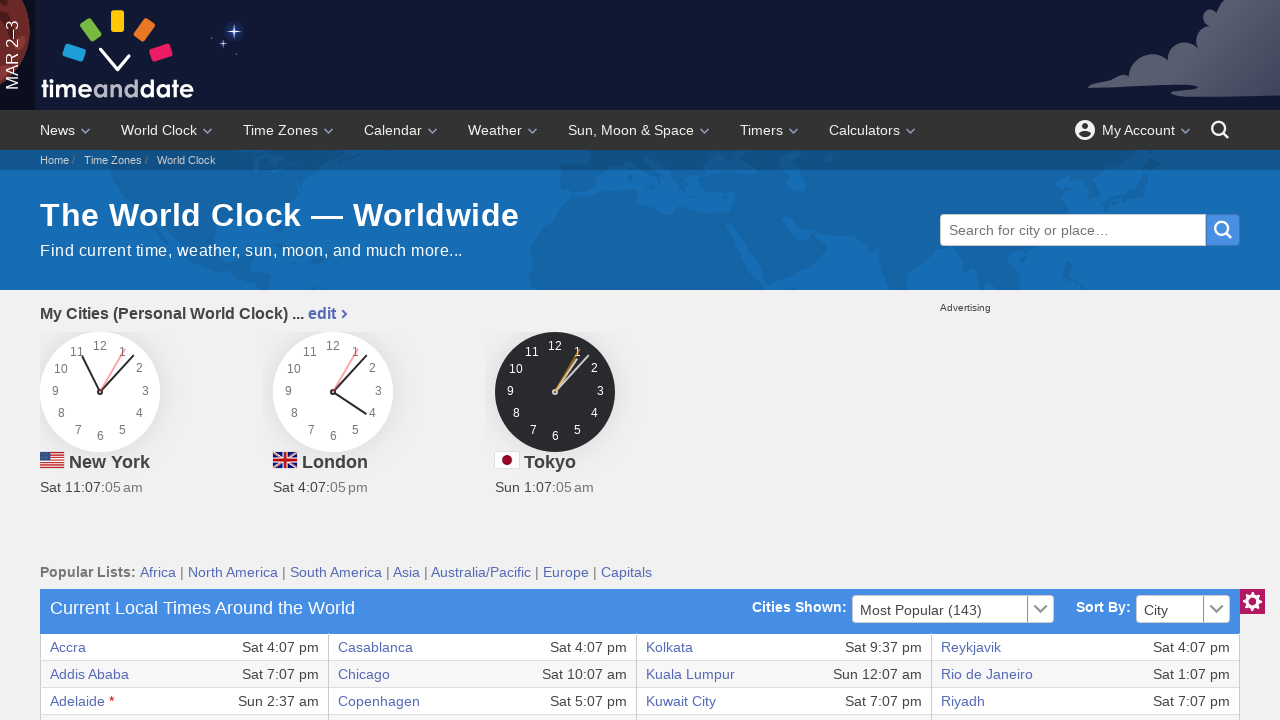

First table cell with date information is visible
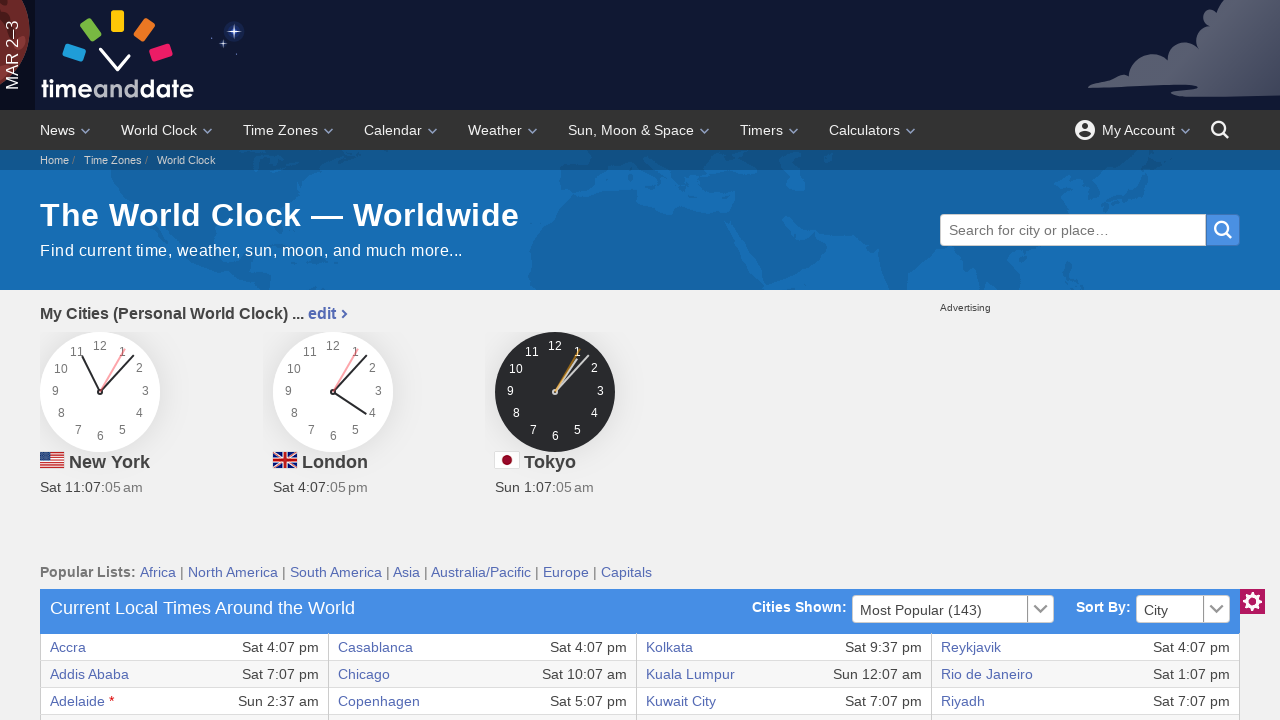

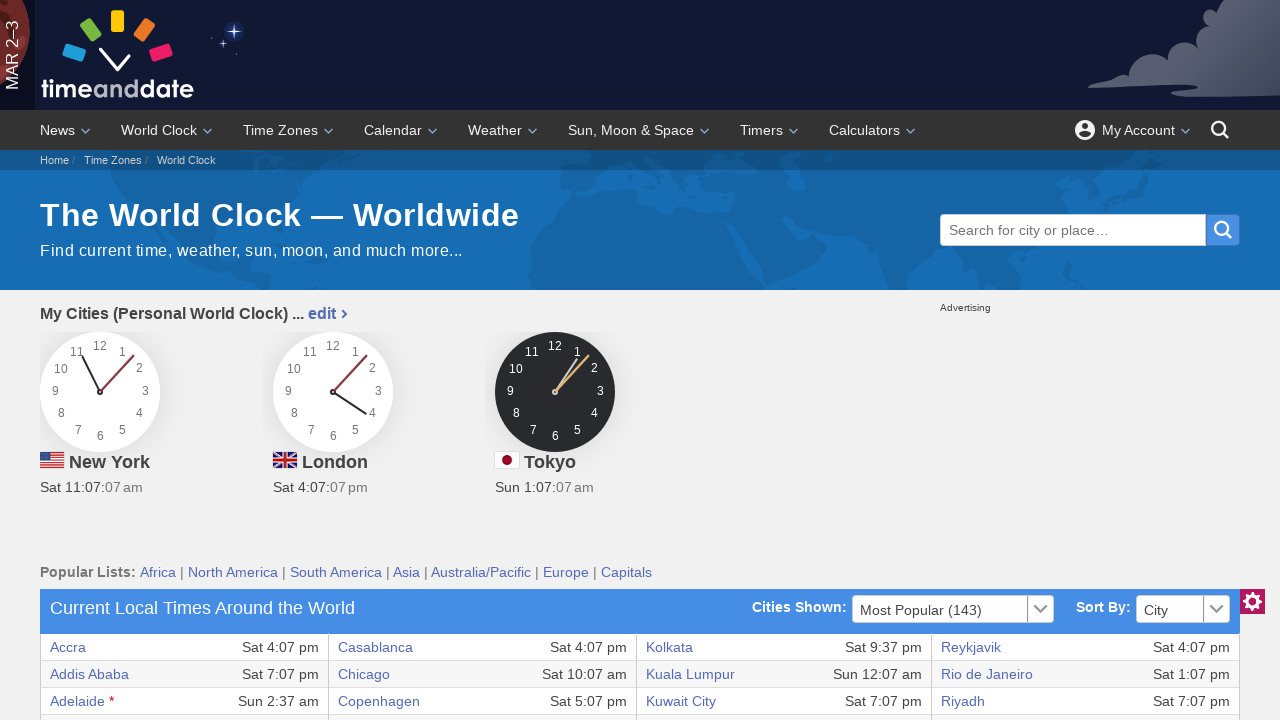